Navigates to ultimatewalrus.com and clicks on a canvas element at a specific position

Starting URL: https://ultimatewalrus.com/

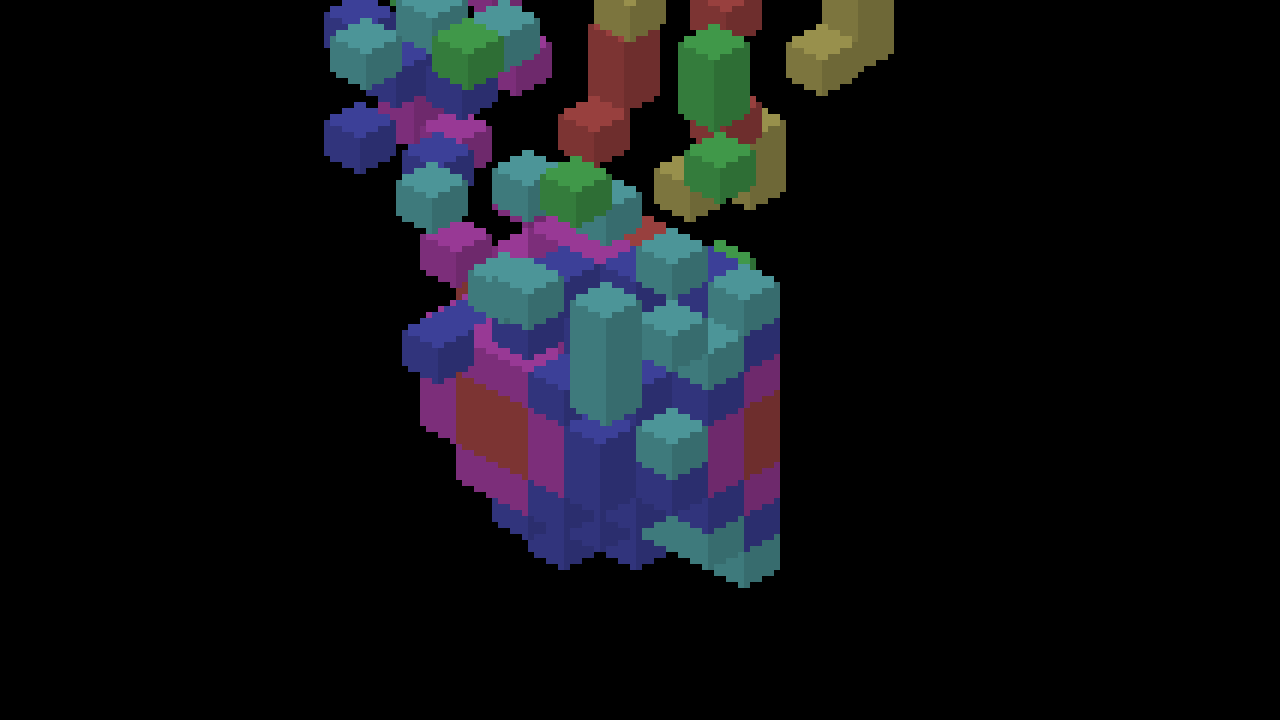

Navigated to ultimatewalrus.com
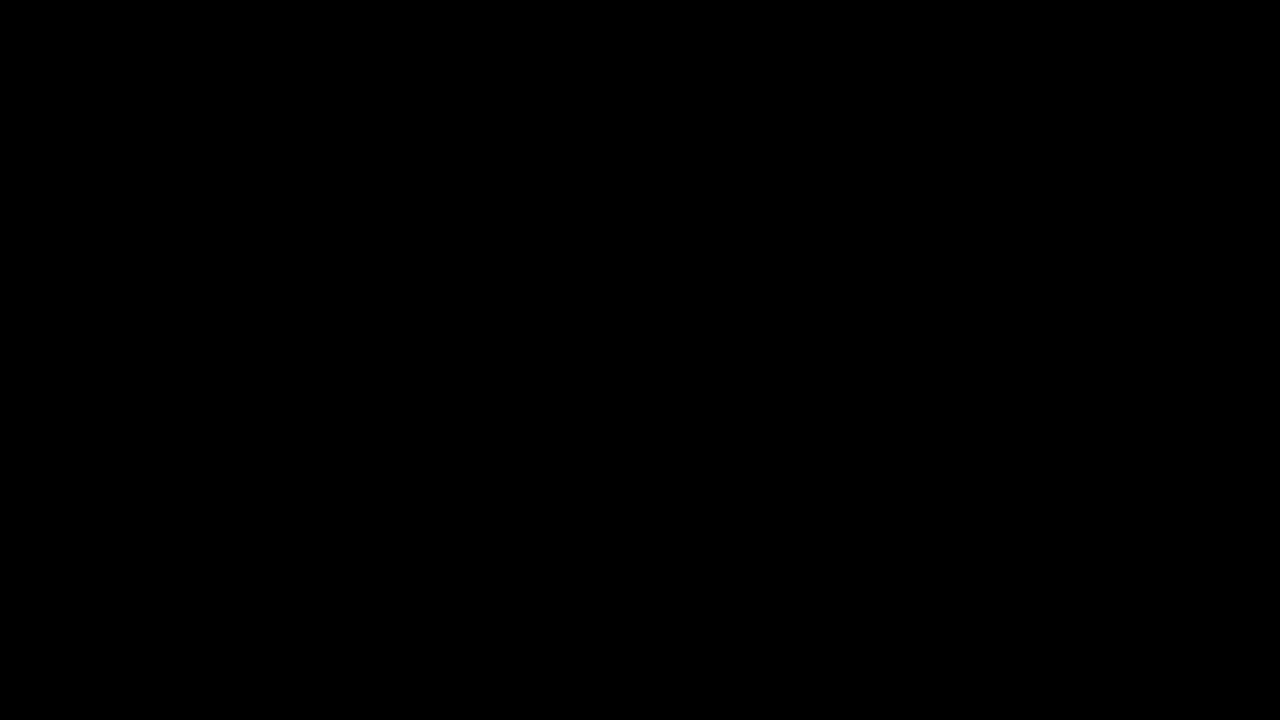

Clicked on canvas element at position (644, 384) at (644, 384) on canvas
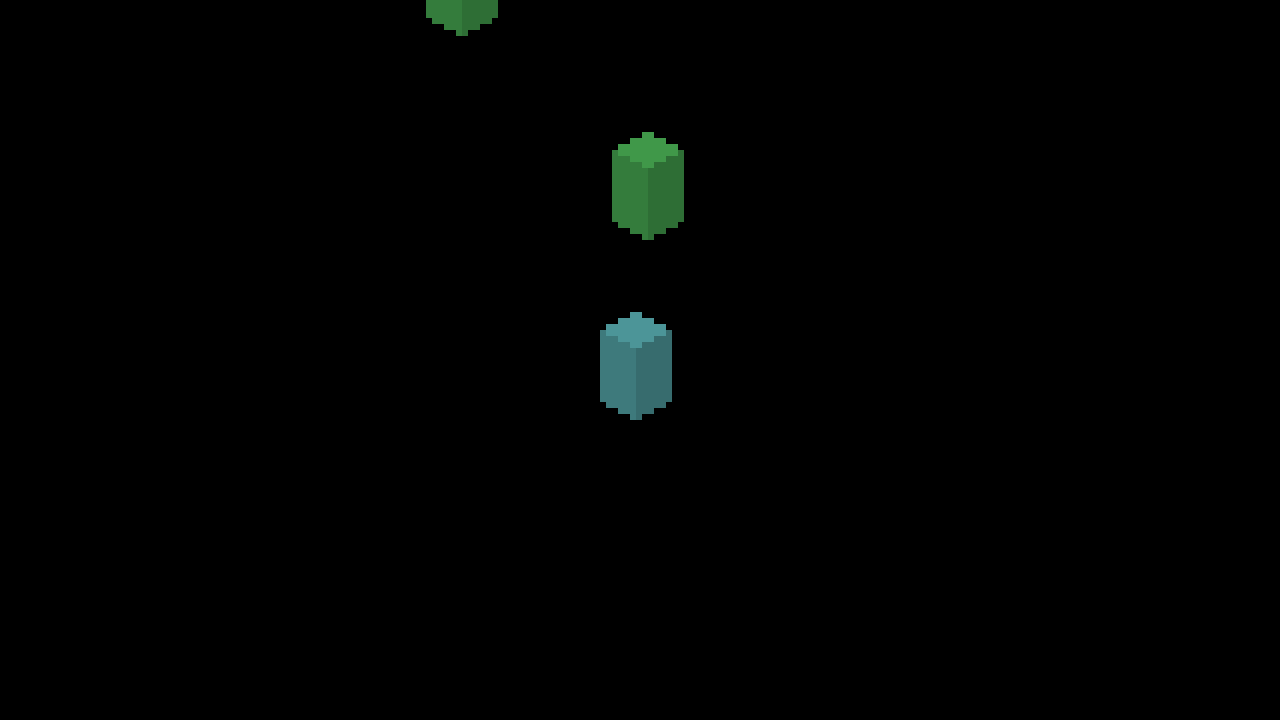

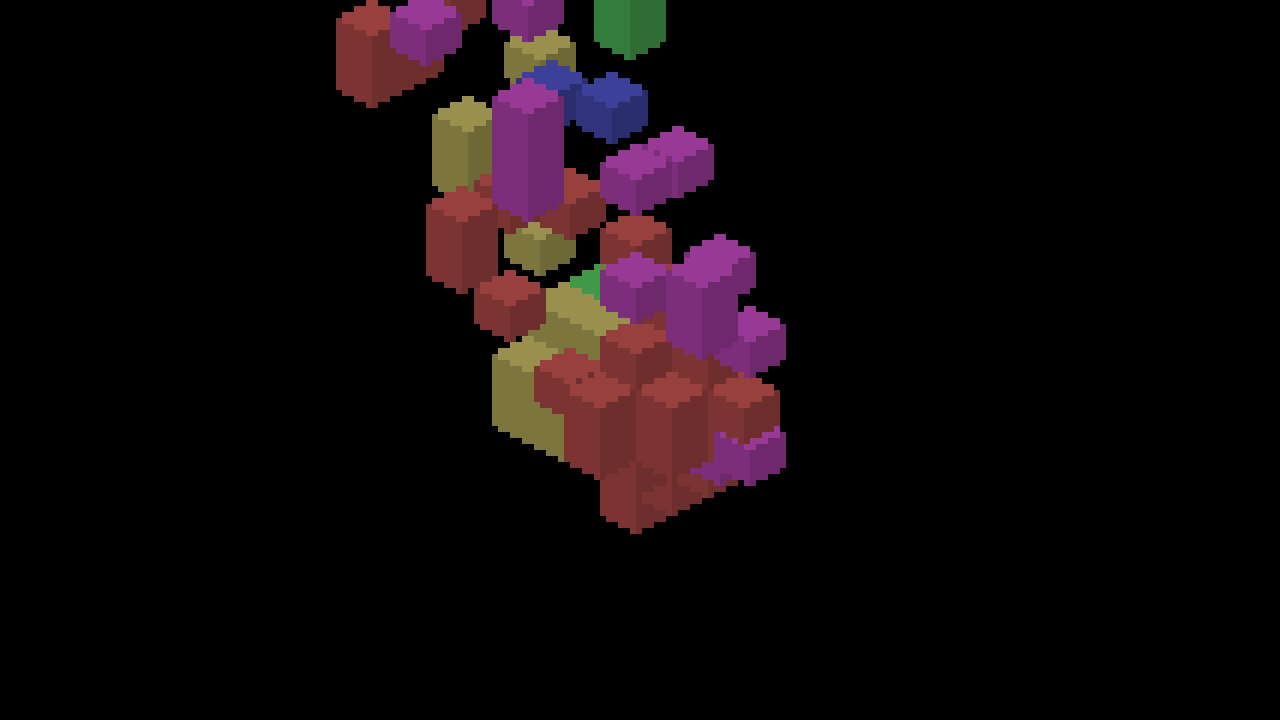